Tests alert handling functionality by triggering a confirmation alert and dismissing it

Starting URL: https://demoqa.com/alerts

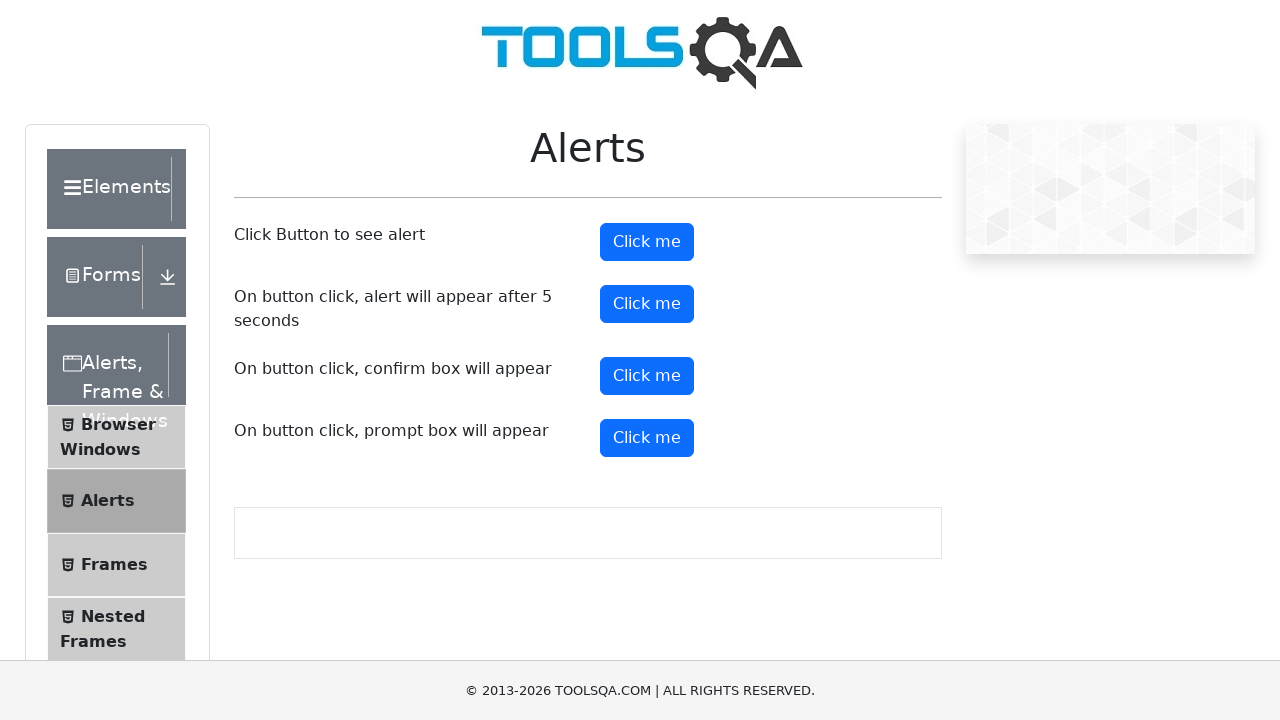

Scrolled down 200px to make confirmation button visible
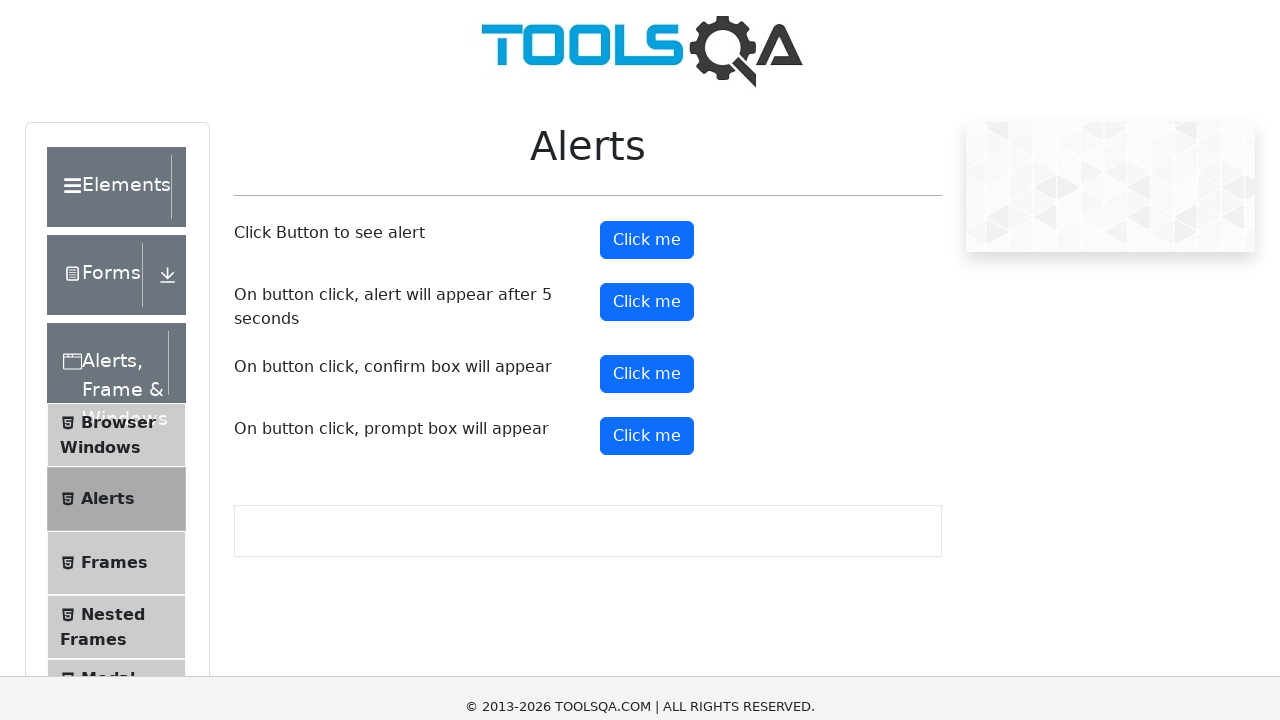

Clicked the Confirm Alert button to trigger confirmation dialog at (647, 176) on button#confirmButton
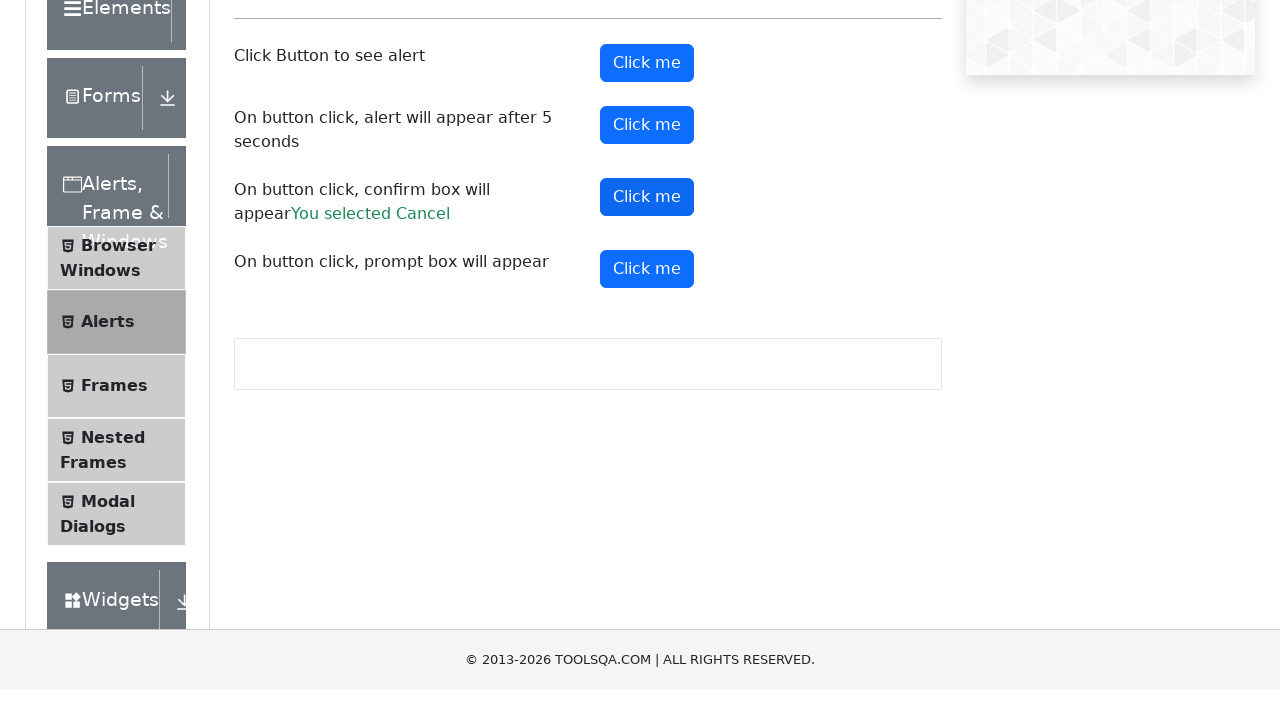

Set up dialog handler to dismiss the confirmation alert
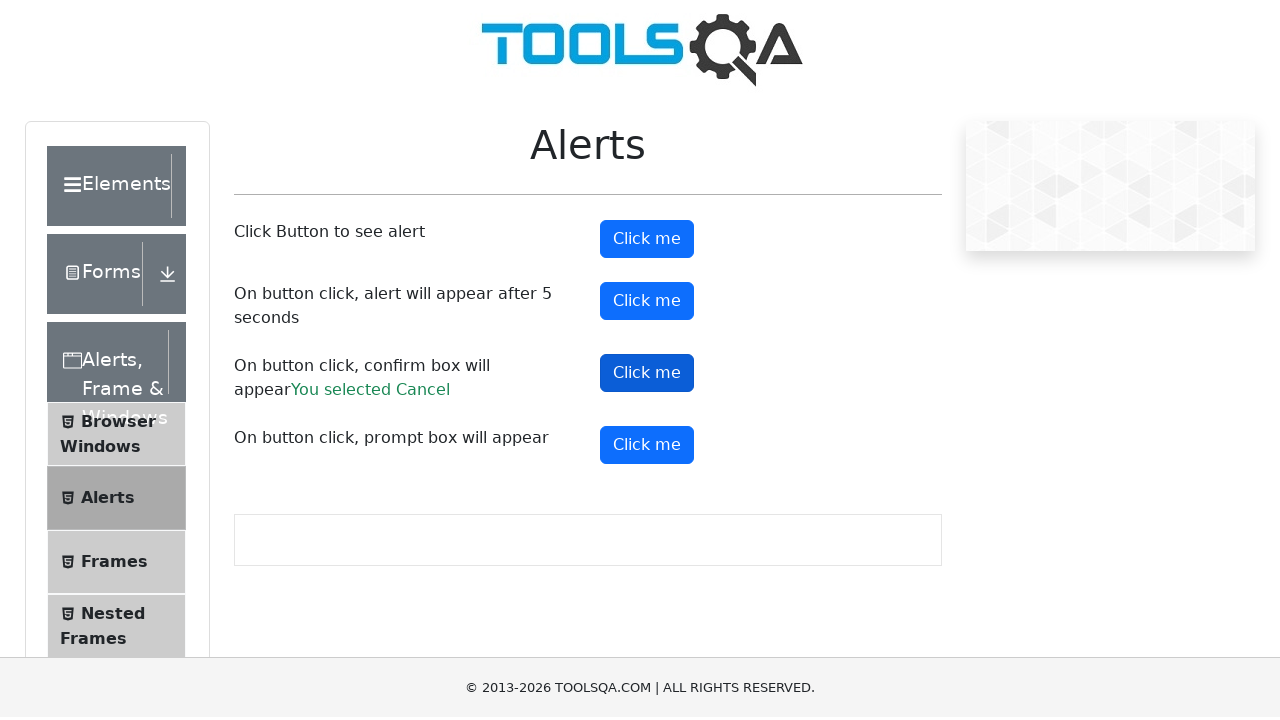

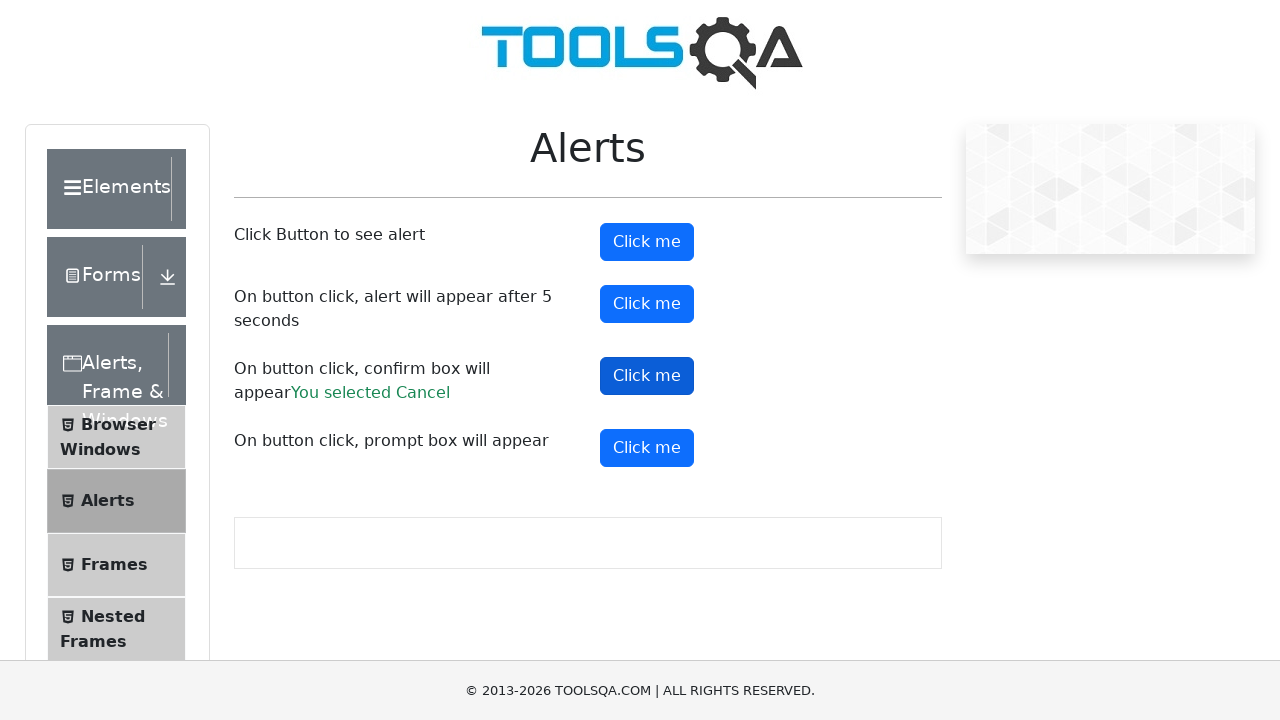